Navigates to Rediff homepage and verifies that links are present on the page by waiting for anchor elements to load.

Starting URL: https://rediff.com

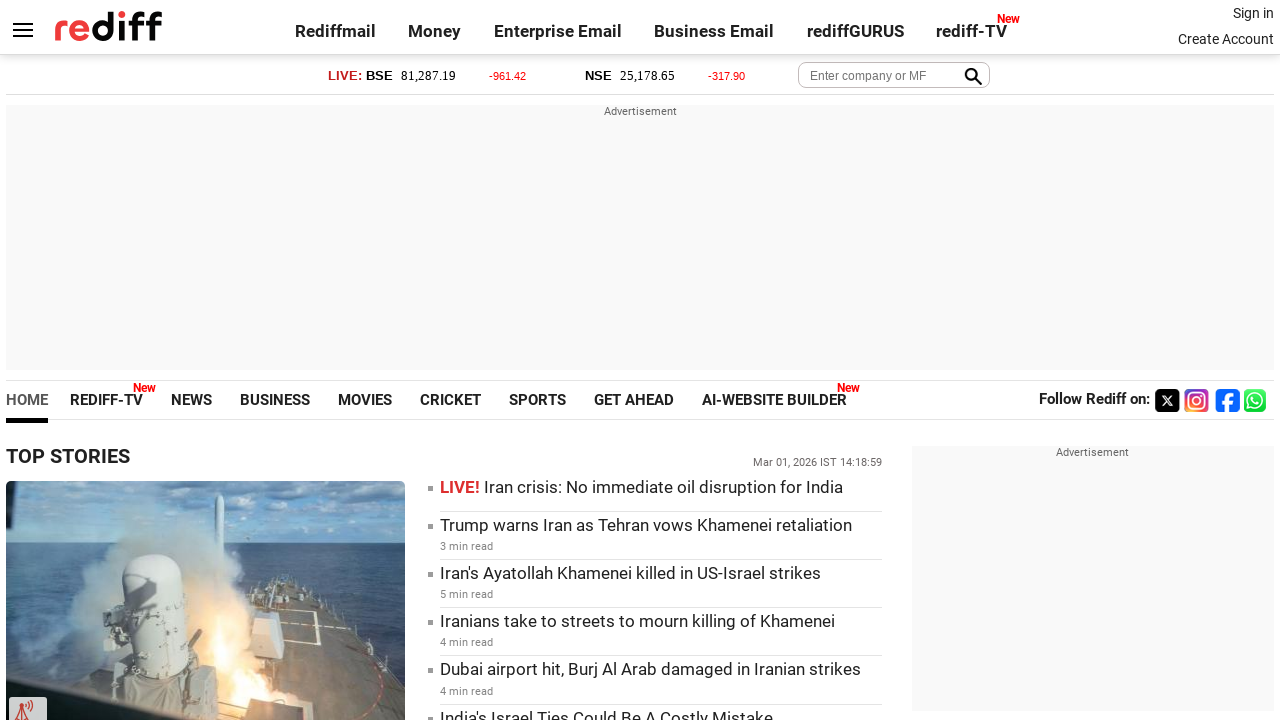

Set viewport size to 1920x1080
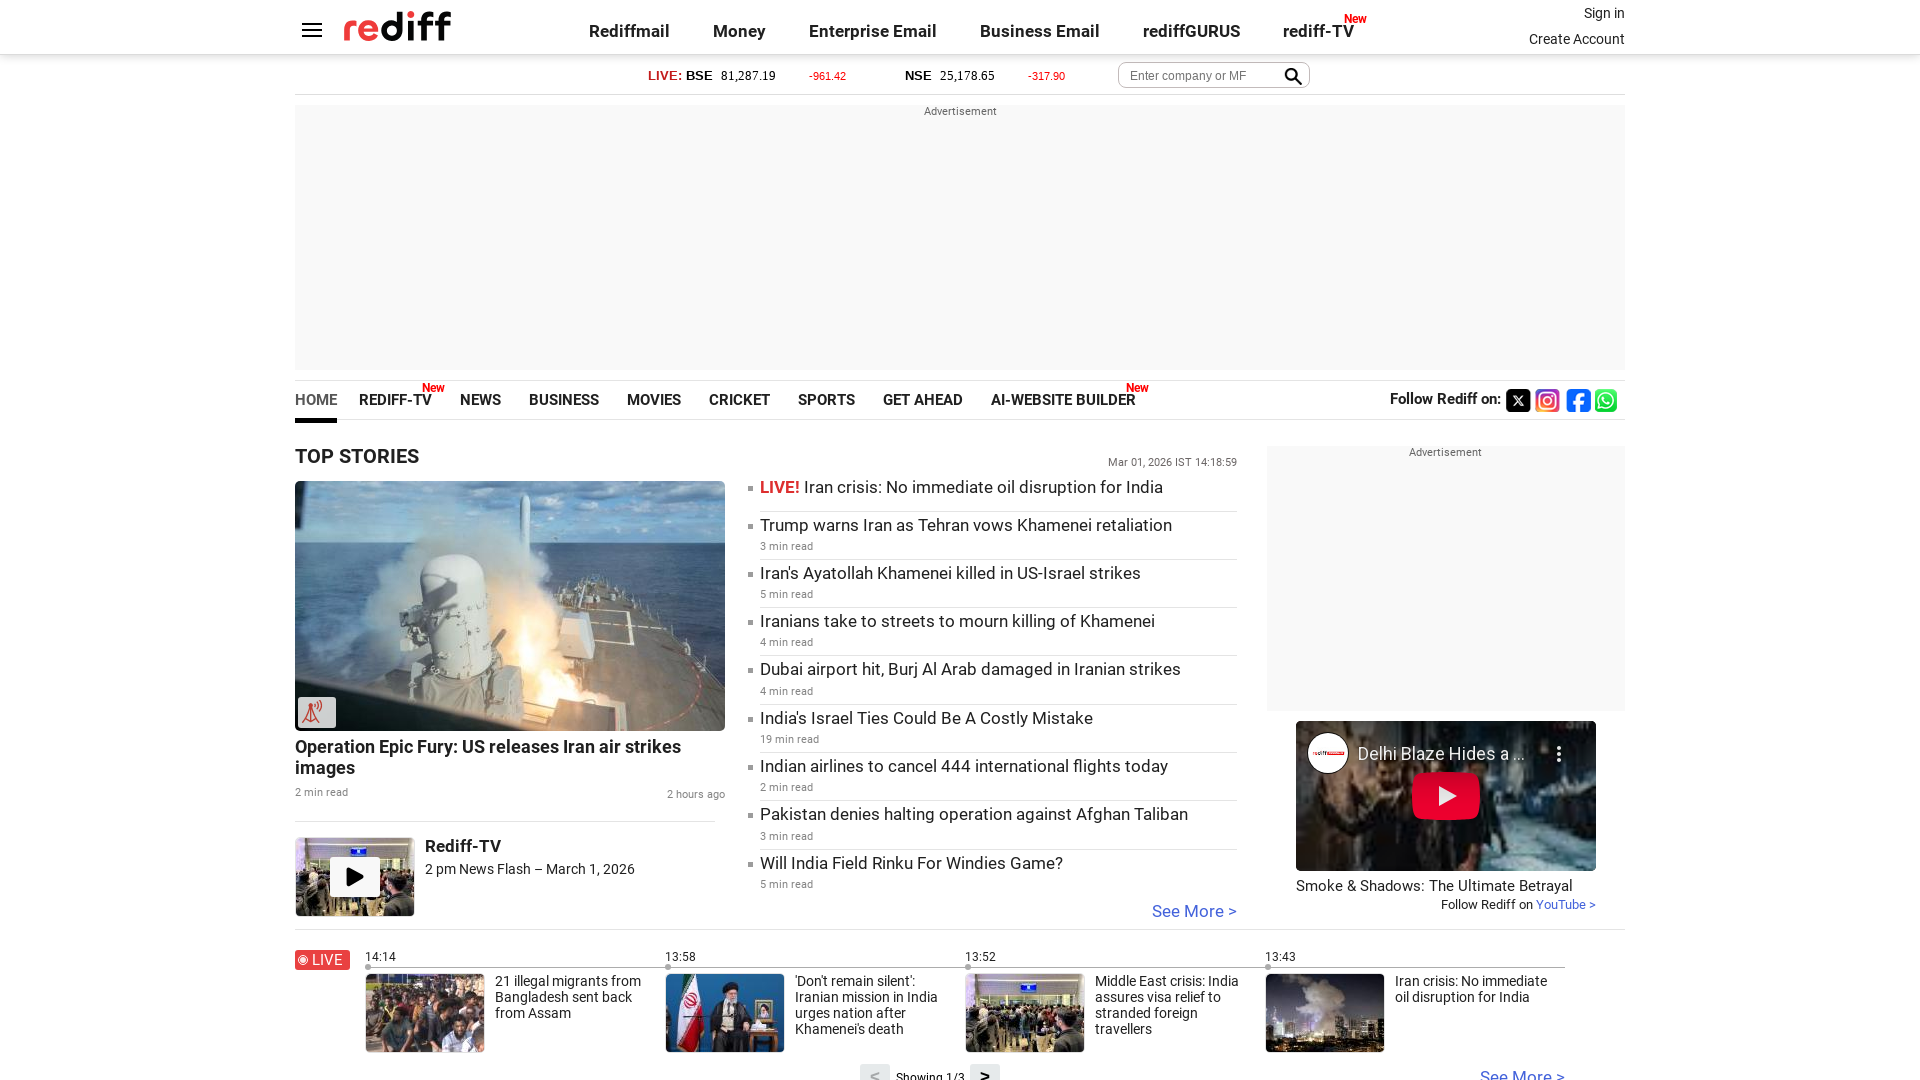

Waited for anchor elements to load on Rediff homepage
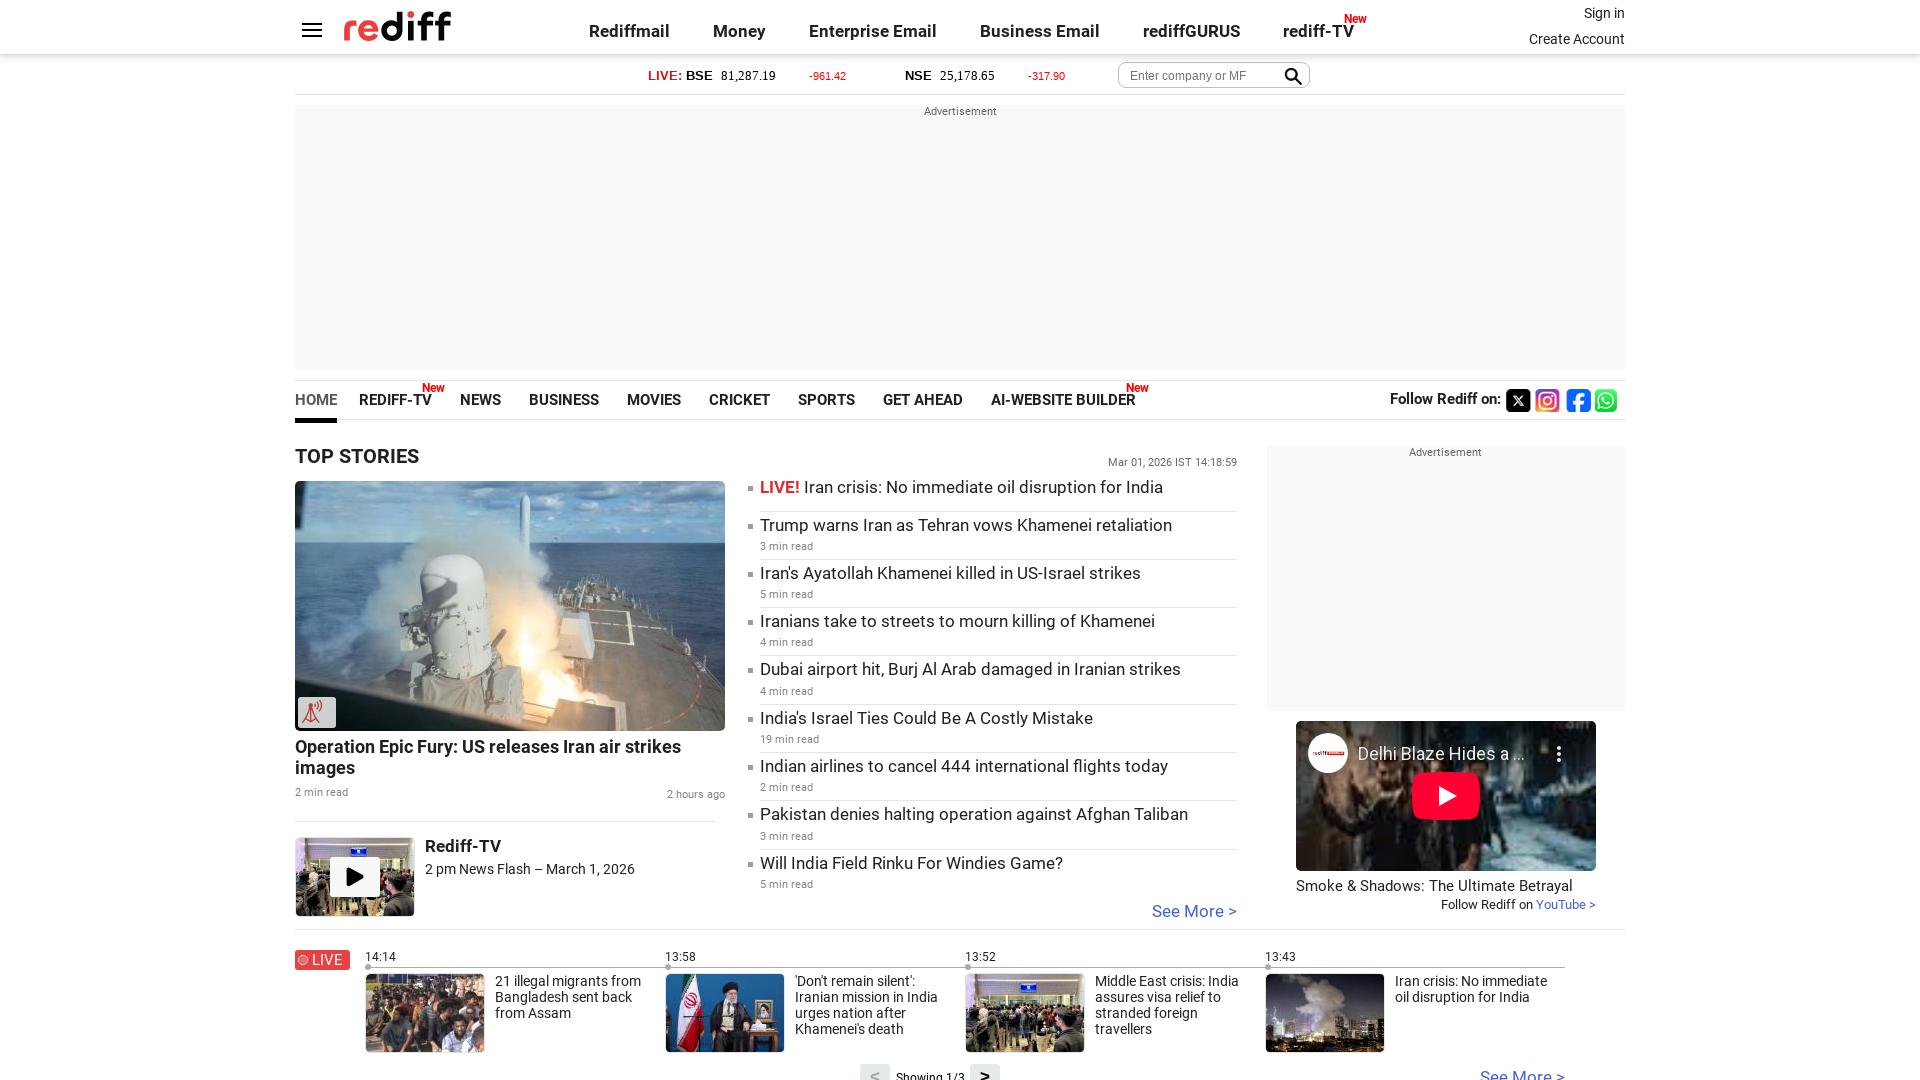

Located all anchor elements on the page
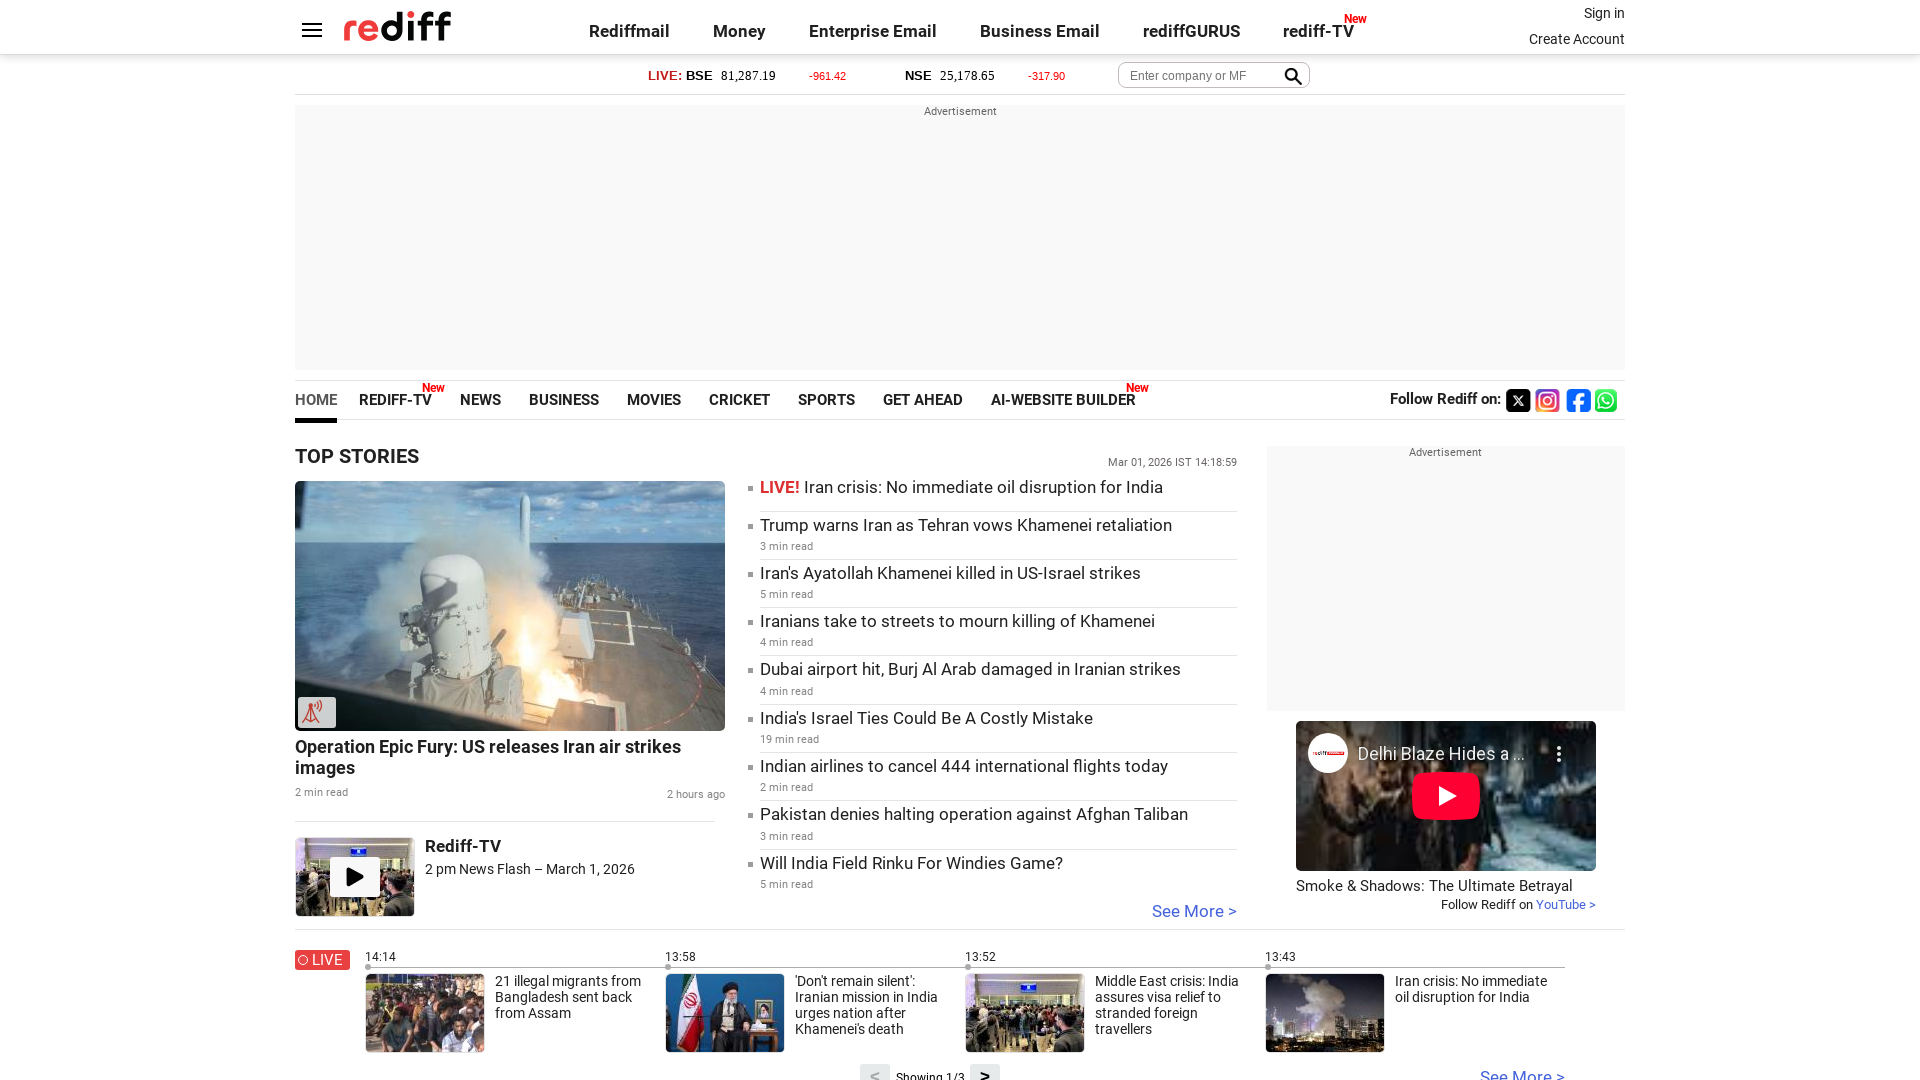

Verified that links are present on the page
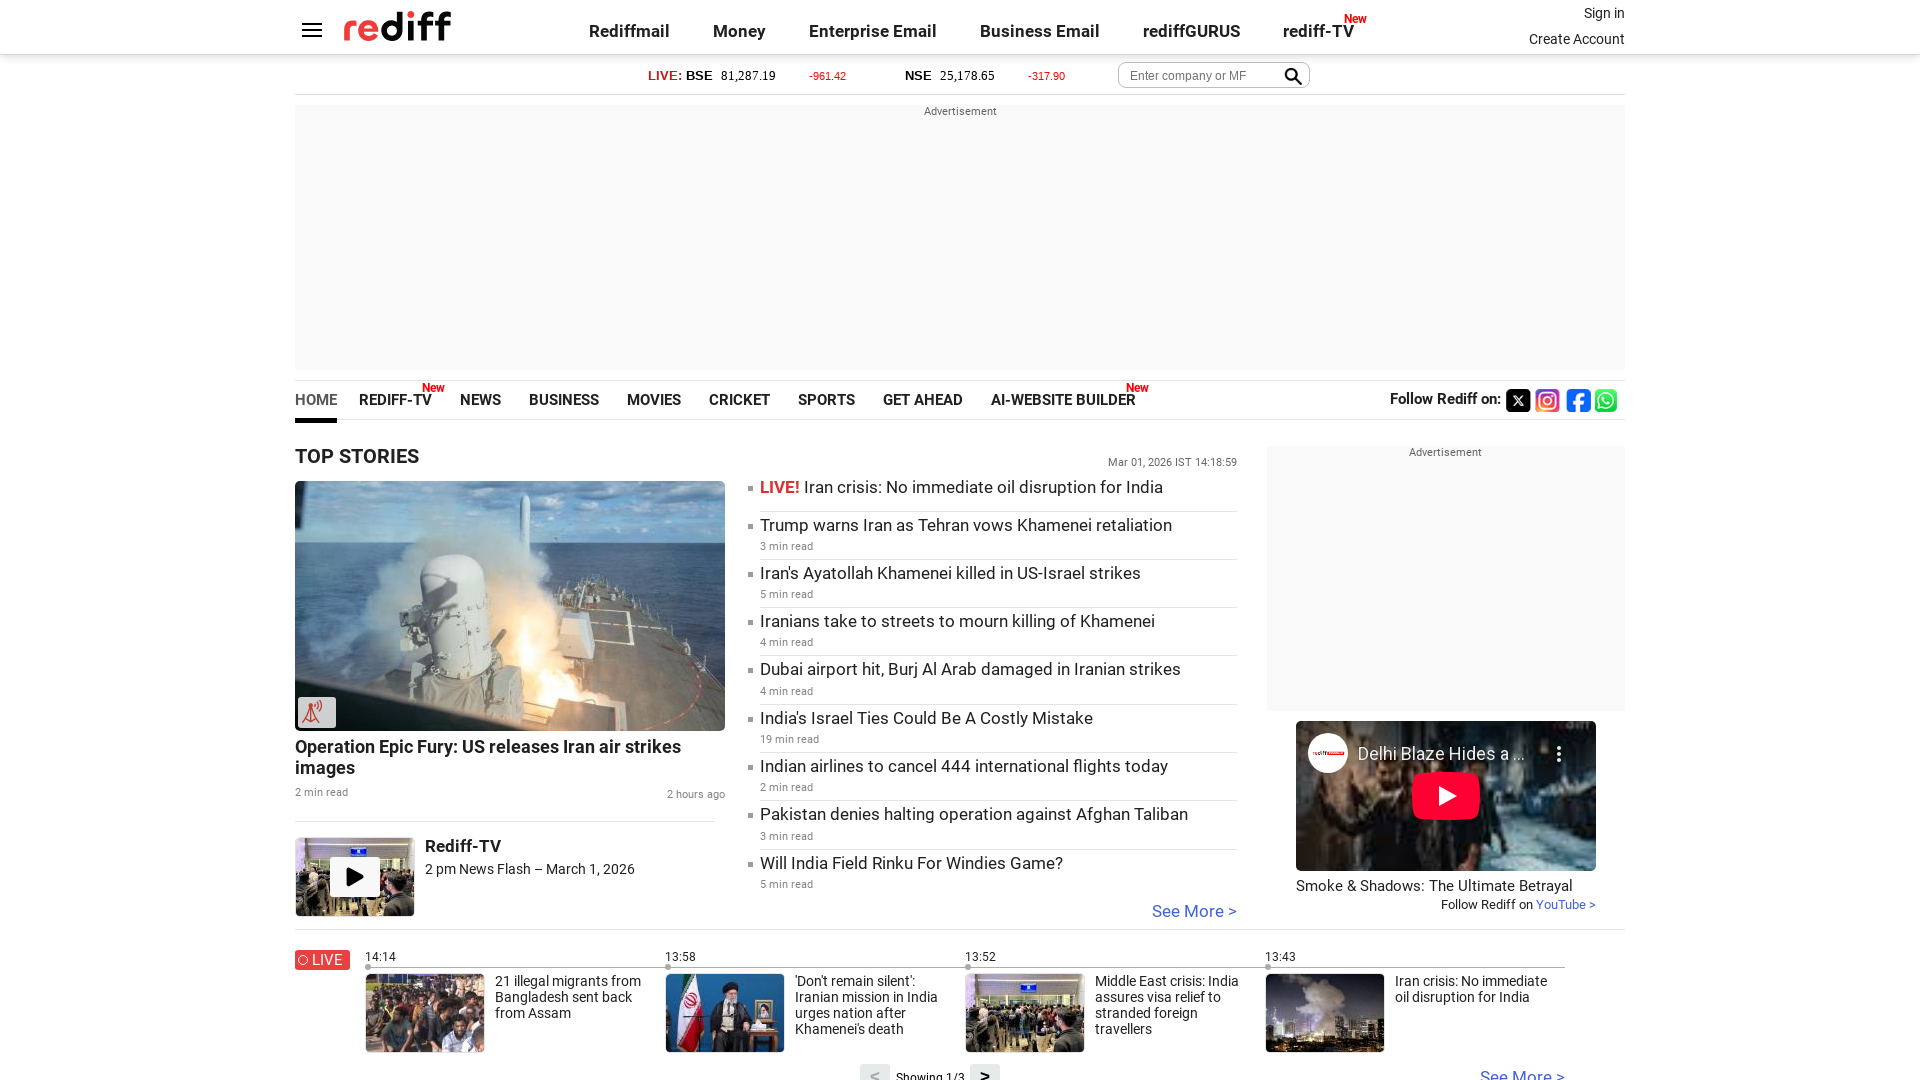

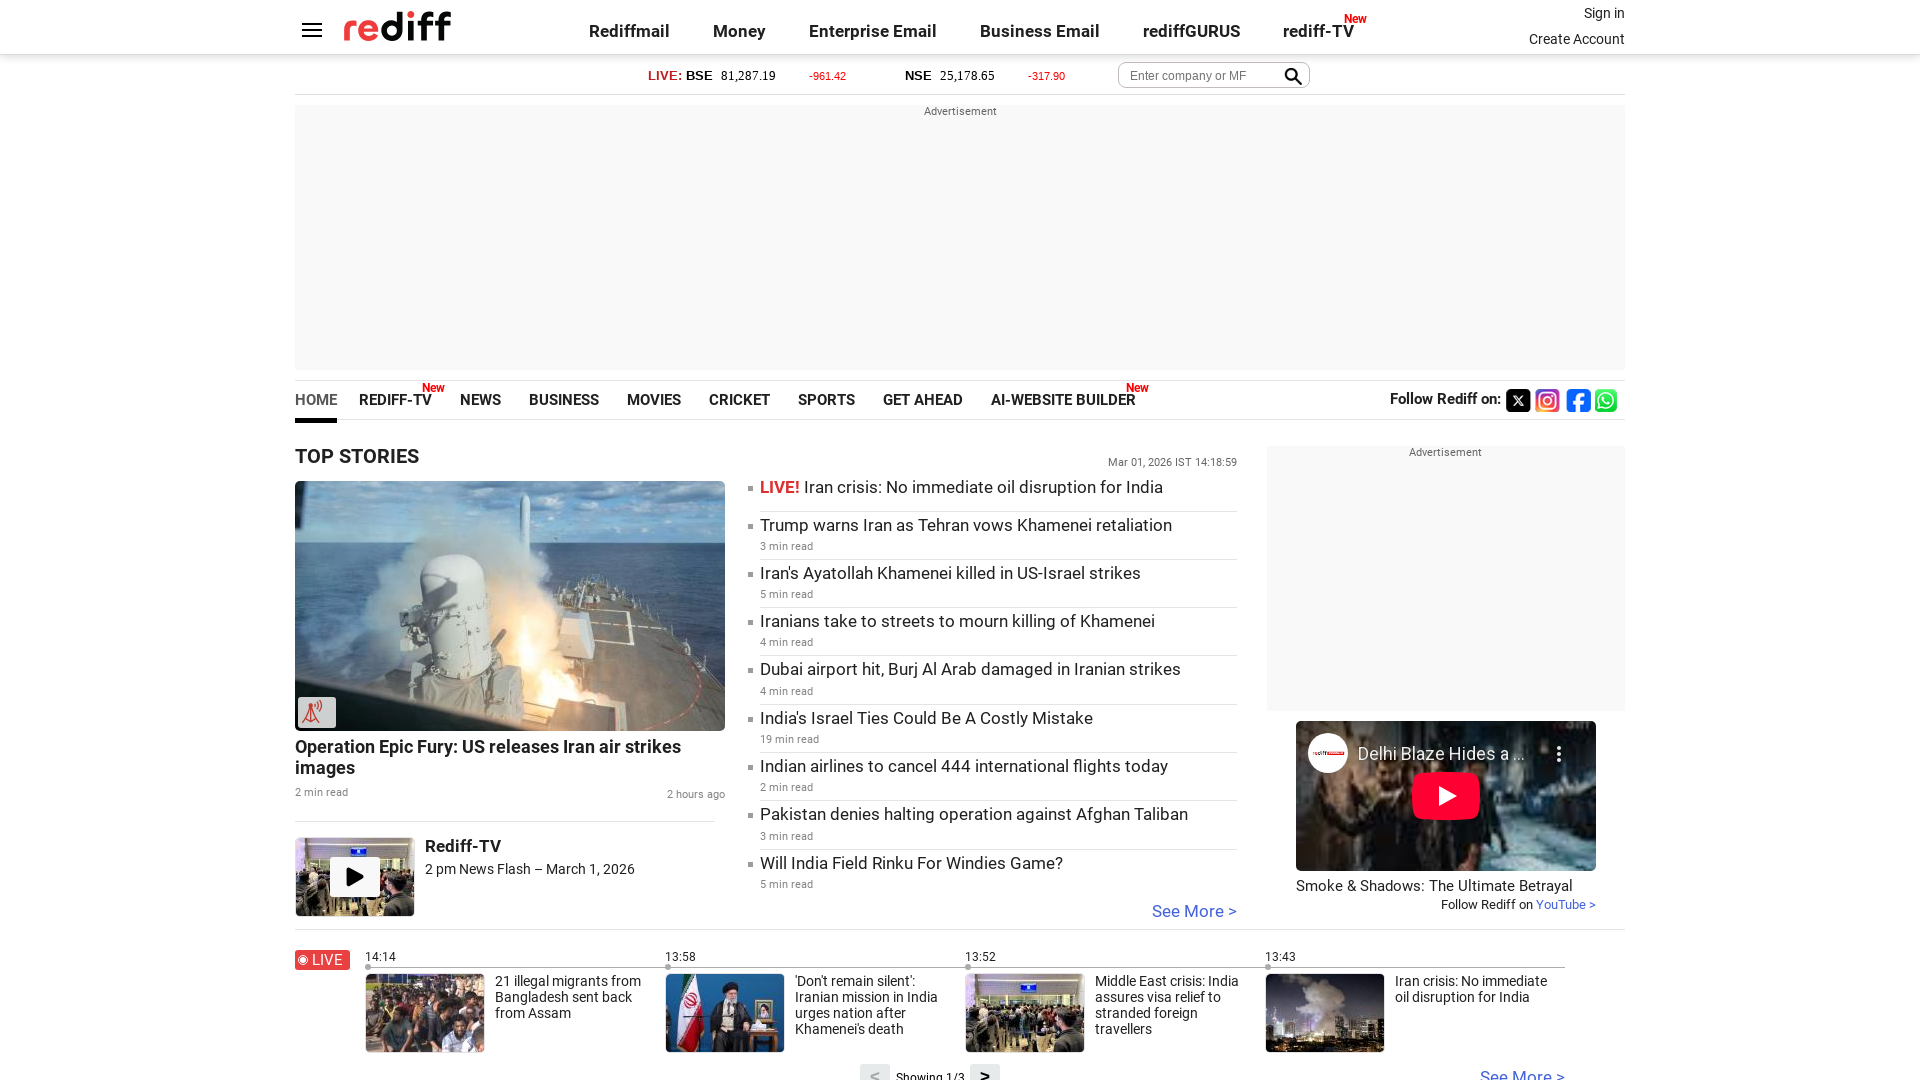